Navigates to GeeksforGeeks homepage and verifies the page loads successfully by checking the title.

Starting URL: https://www.geeksforgeeks.org/

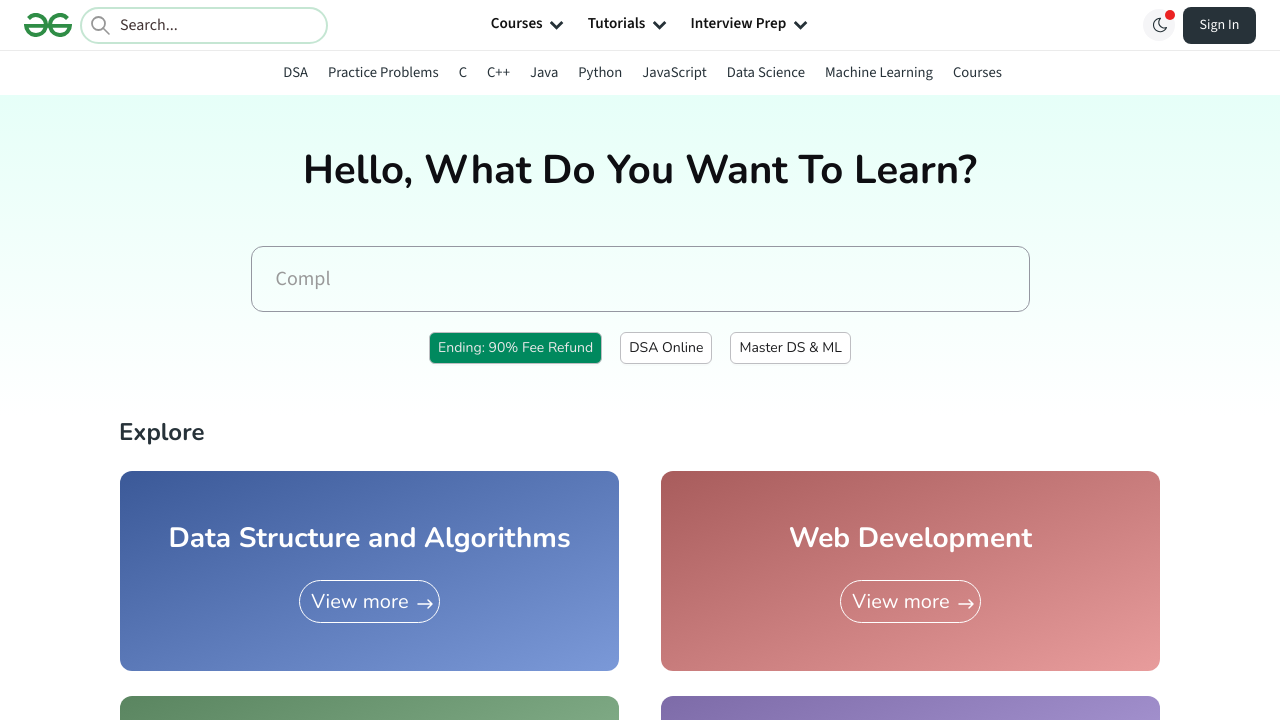

Waited for page DOM to load
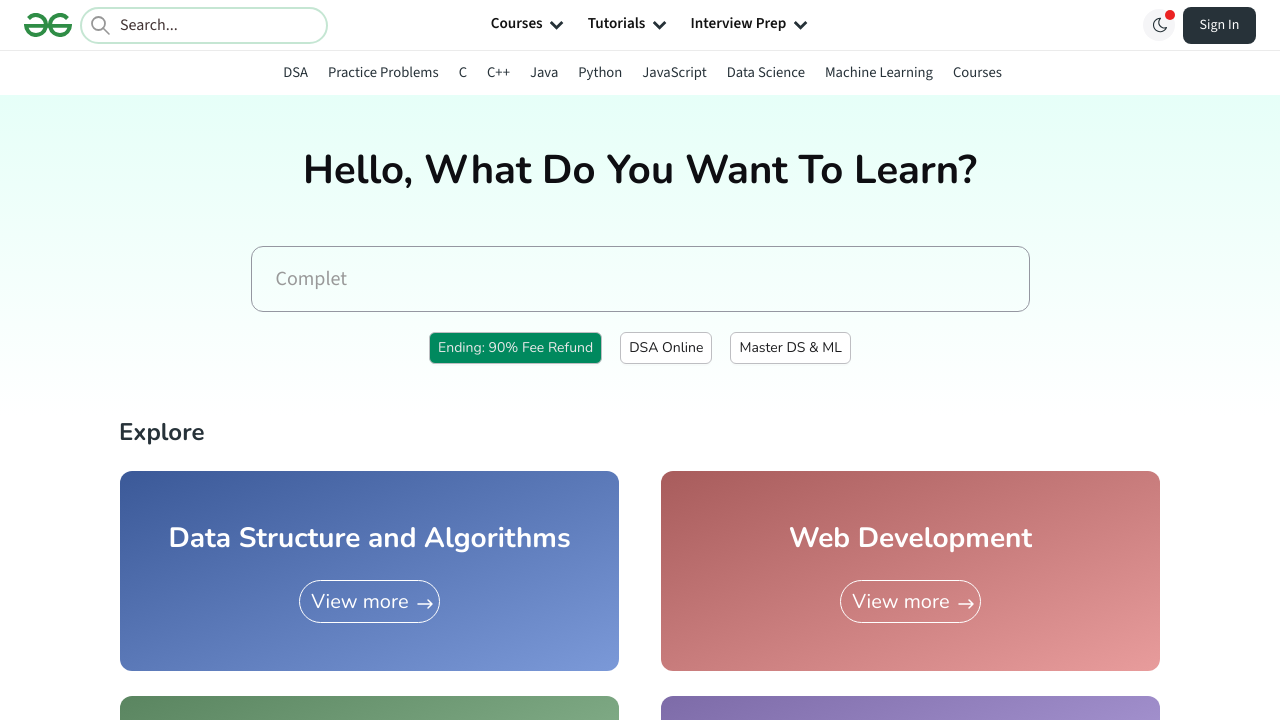

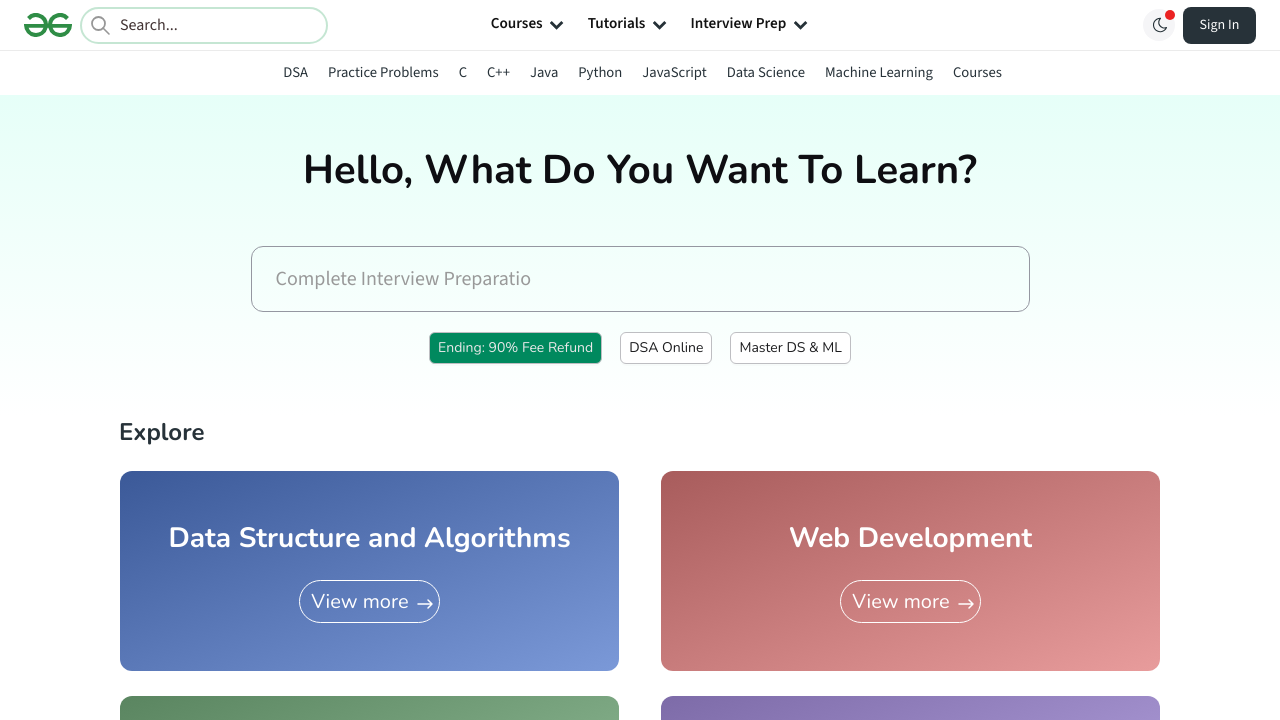